Tests marking all todo items as completed using the toggle all checkbox

Starting URL: https://demo.playwright.dev/todomvc

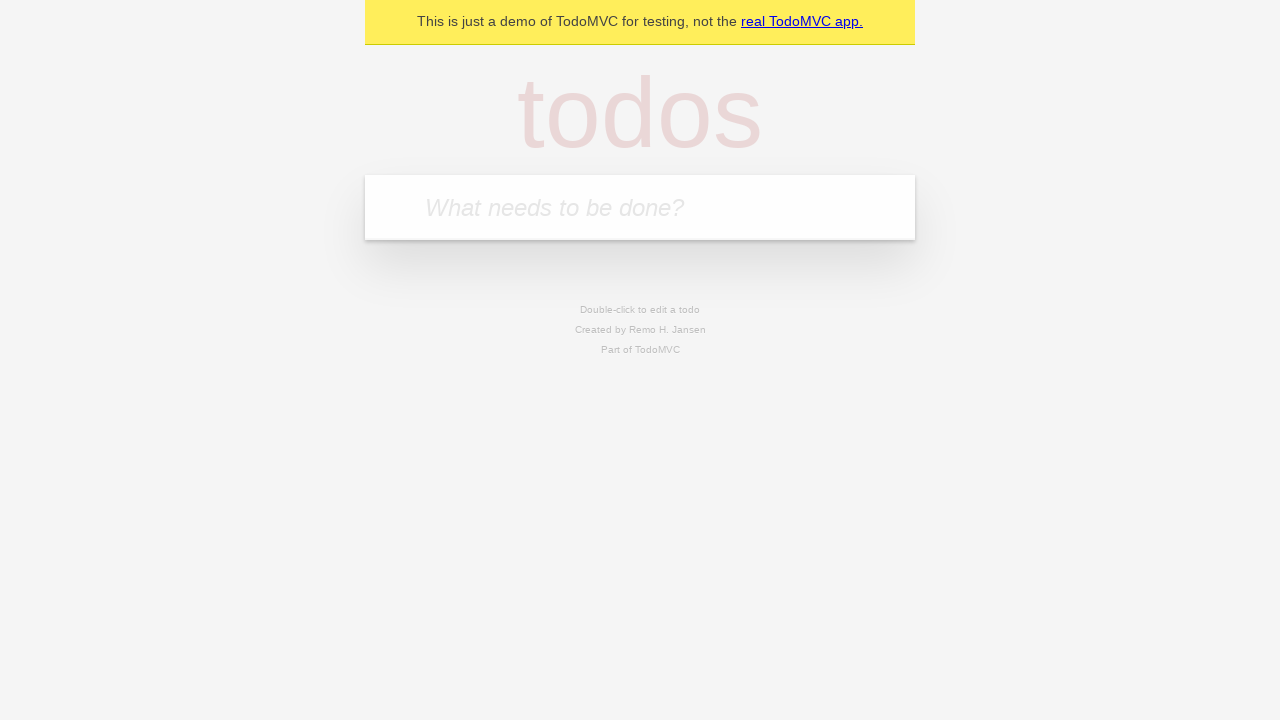

Filled todo input with 'buy some cheese' on internal:attr=[placeholder="What needs to be done?"i]
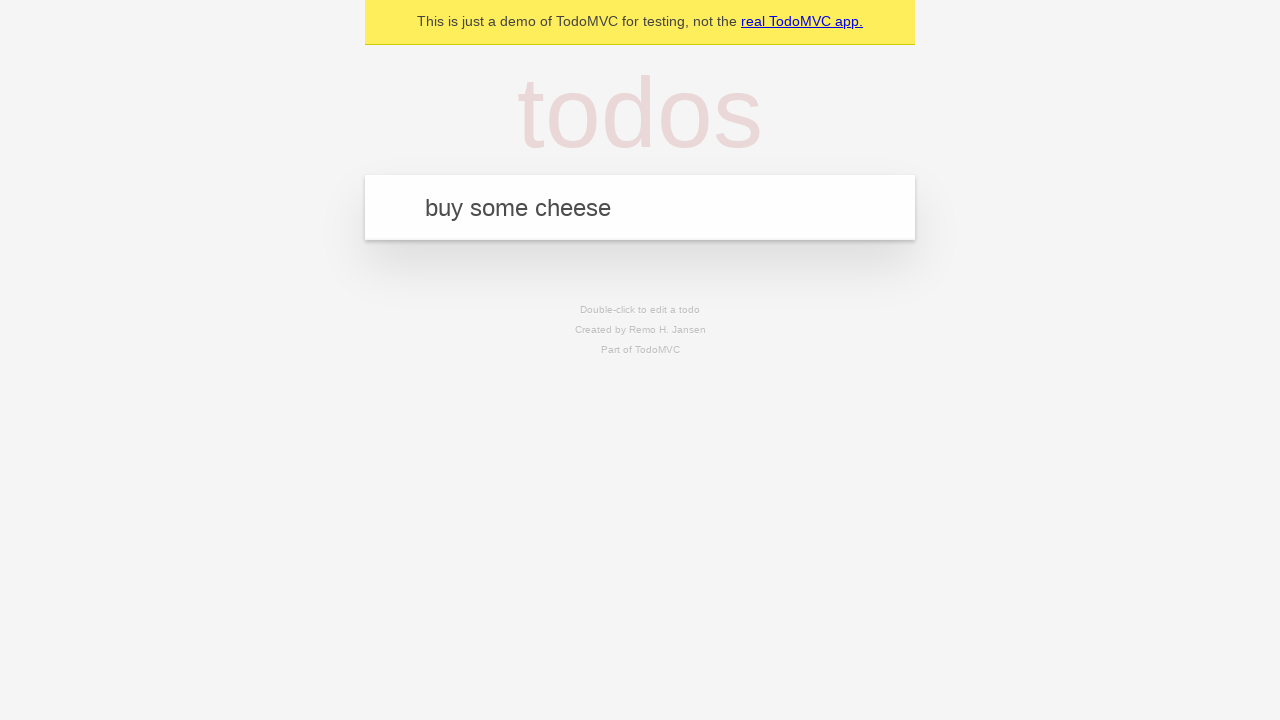

Pressed Enter to create first todo item on internal:attr=[placeholder="What needs to be done?"i]
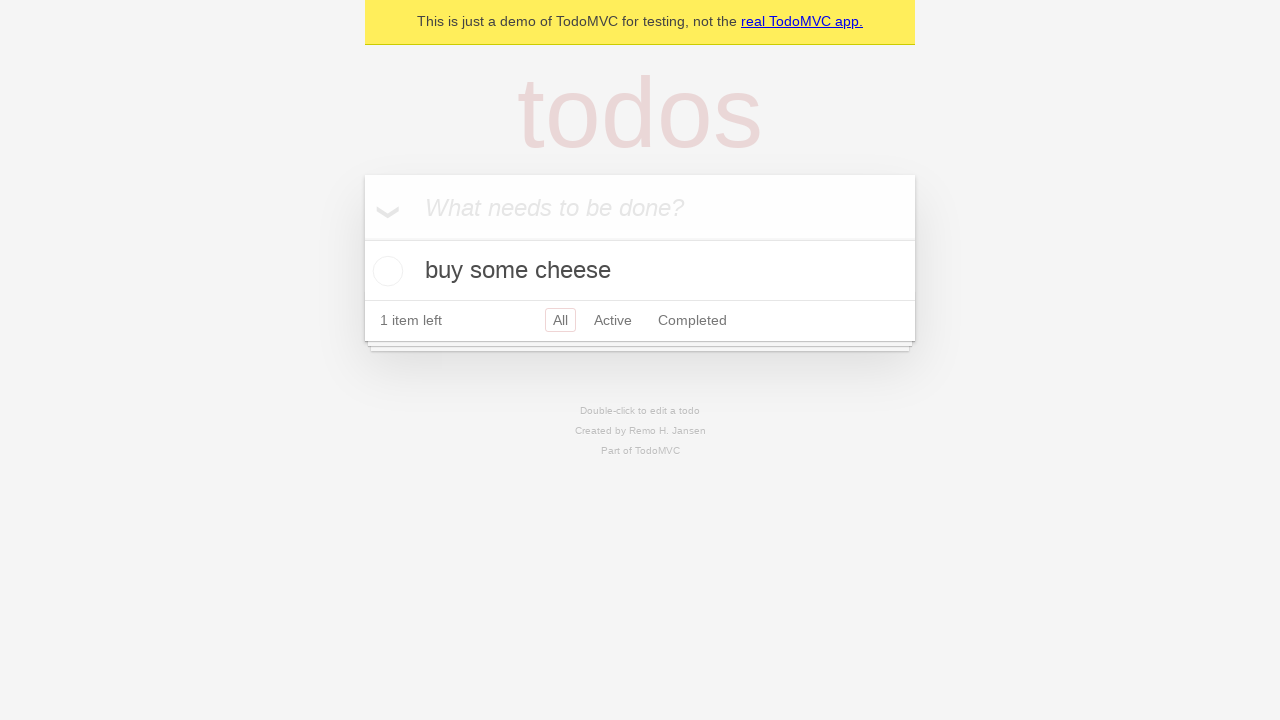

Filled todo input with 'feed the cat' on internal:attr=[placeholder="What needs to be done?"i]
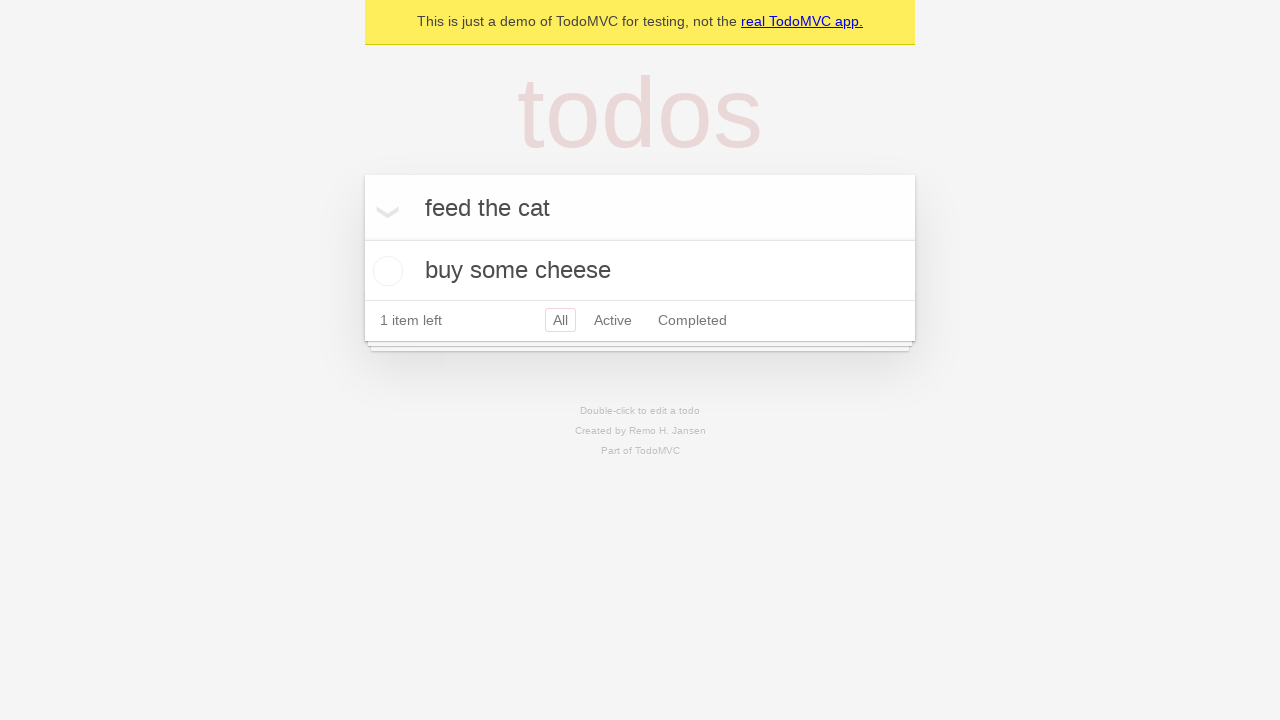

Pressed Enter to create second todo item on internal:attr=[placeholder="What needs to be done?"i]
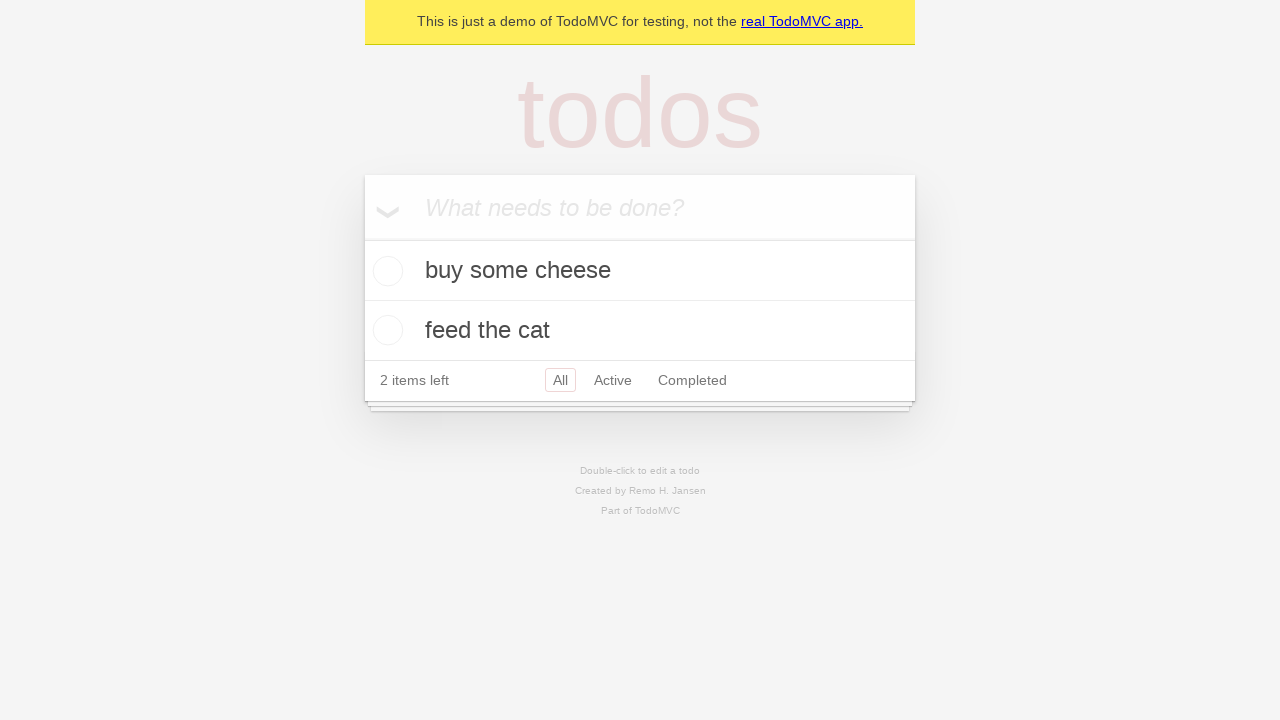

Filled todo input with 'book a doctors appointment' on internal:attr=[placeholder="What needs to be done?"i]
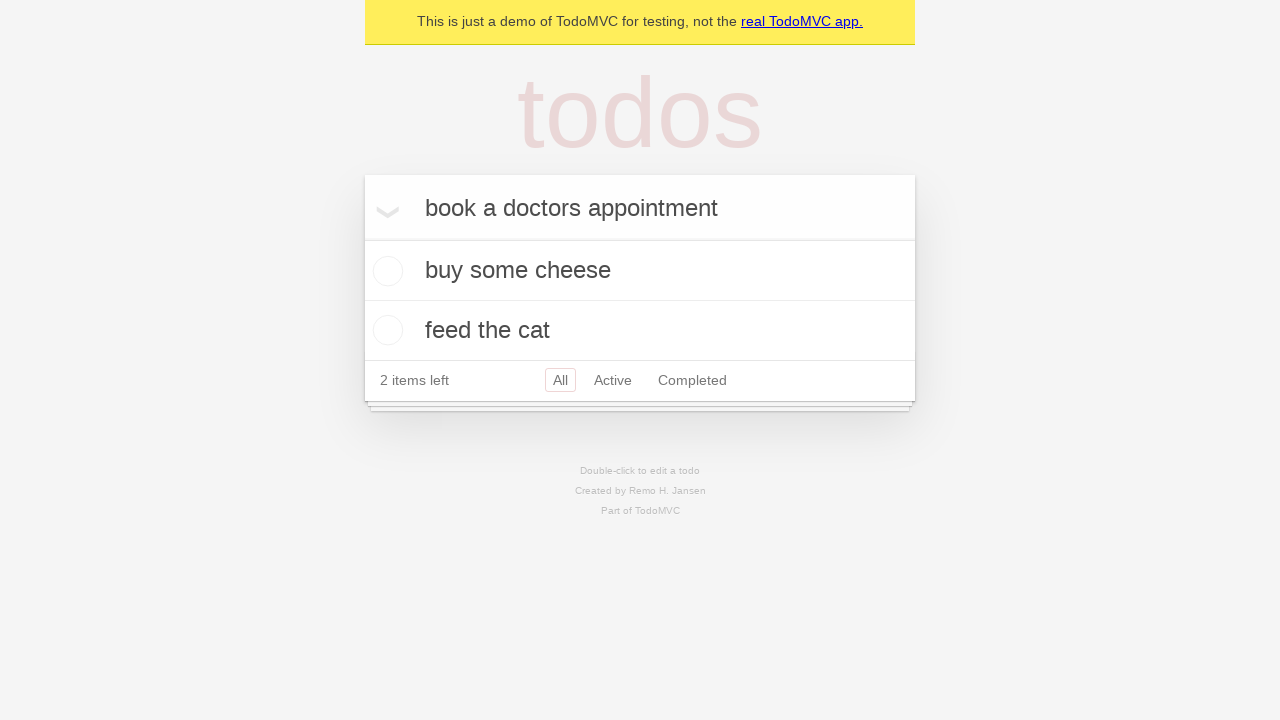

Pressed Enter to create third todo item on internal:attr=[placeholder="What needs to be done?"i]
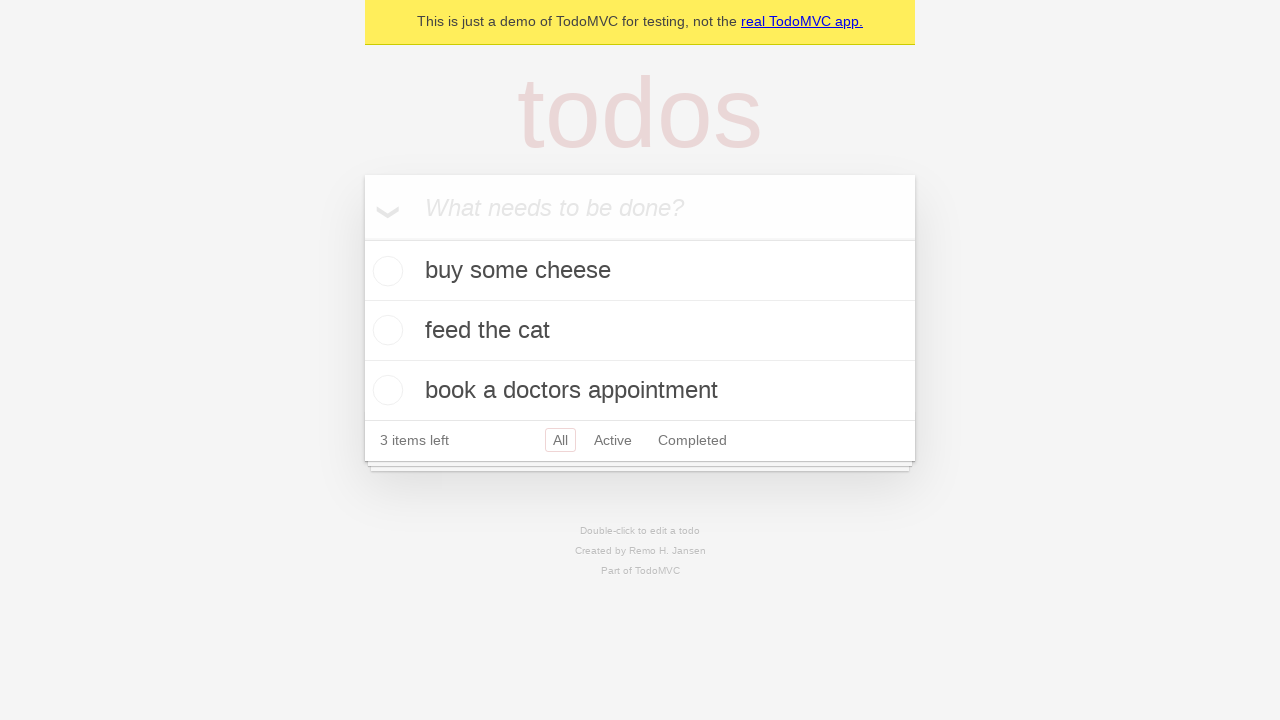

Clicked 'Mark all as complete' checkbox to mark all items as completed at (362, 238) on internal:label="Mark all as complete"i
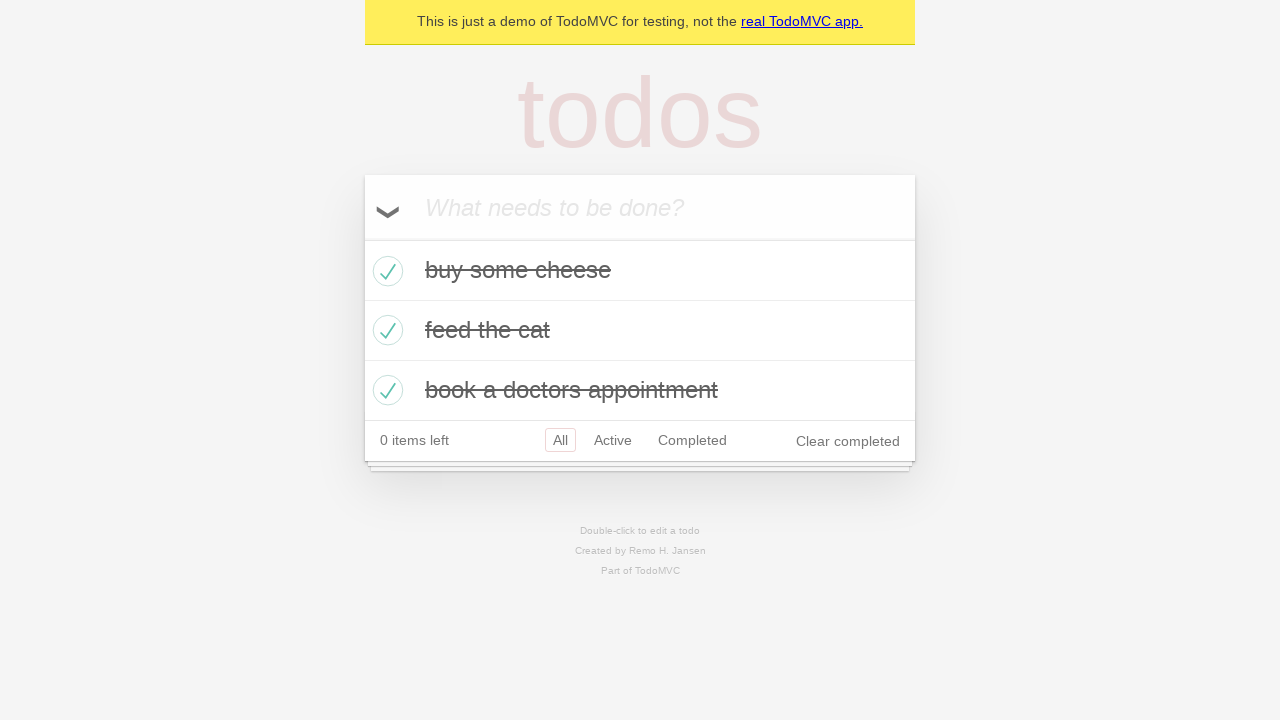

Verified that all todo items are now marked as completed
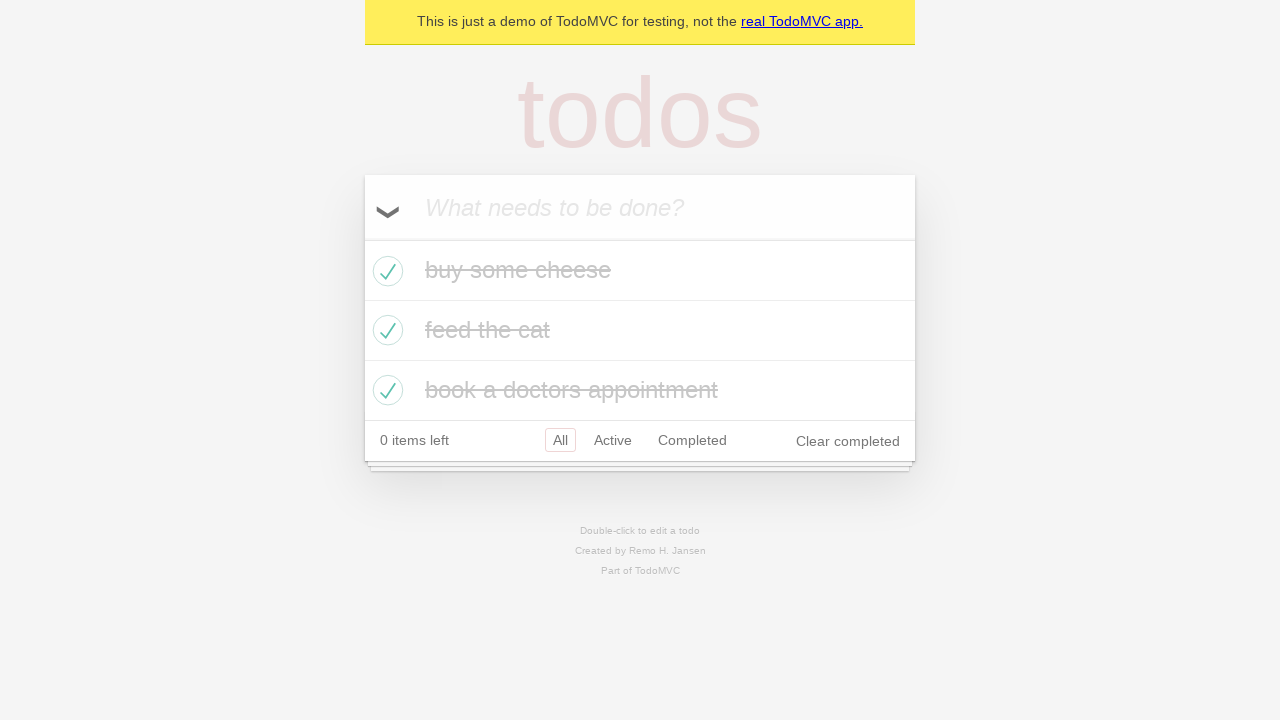

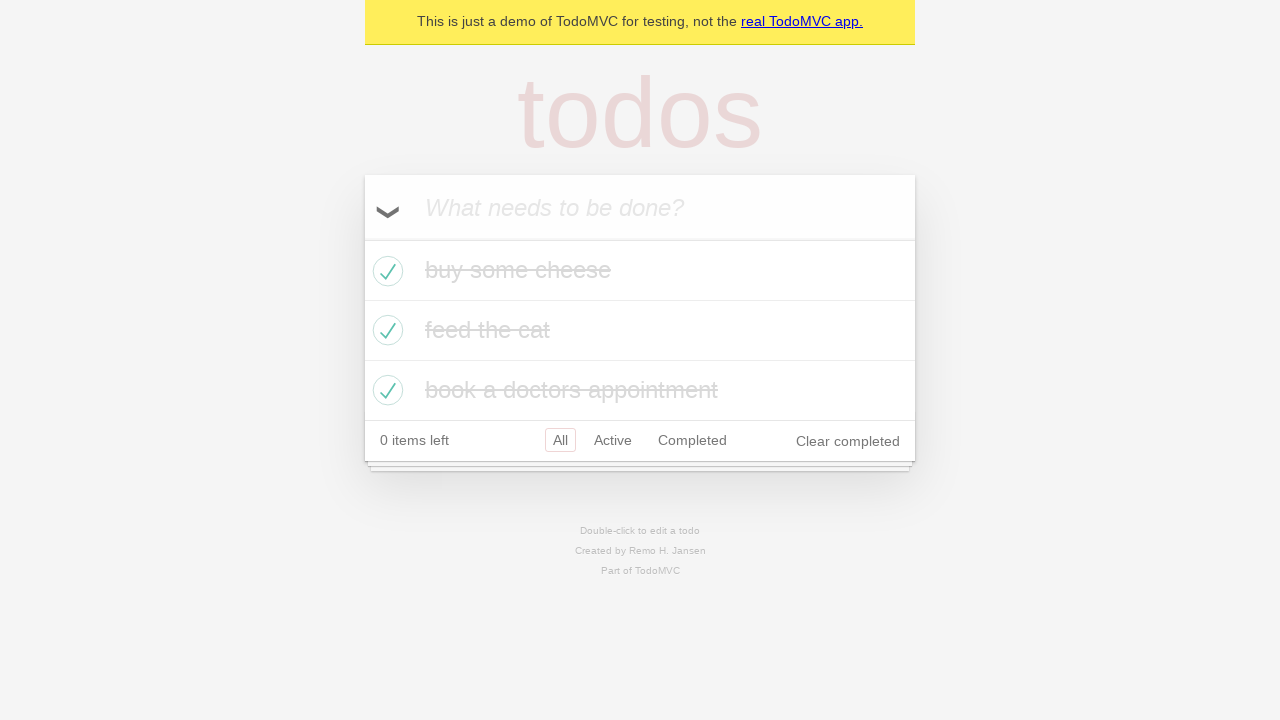